Tests unmarking todo items as complete by unchecking their checkboxes

Starting URL: https://demo.playwright.dev/todomvc

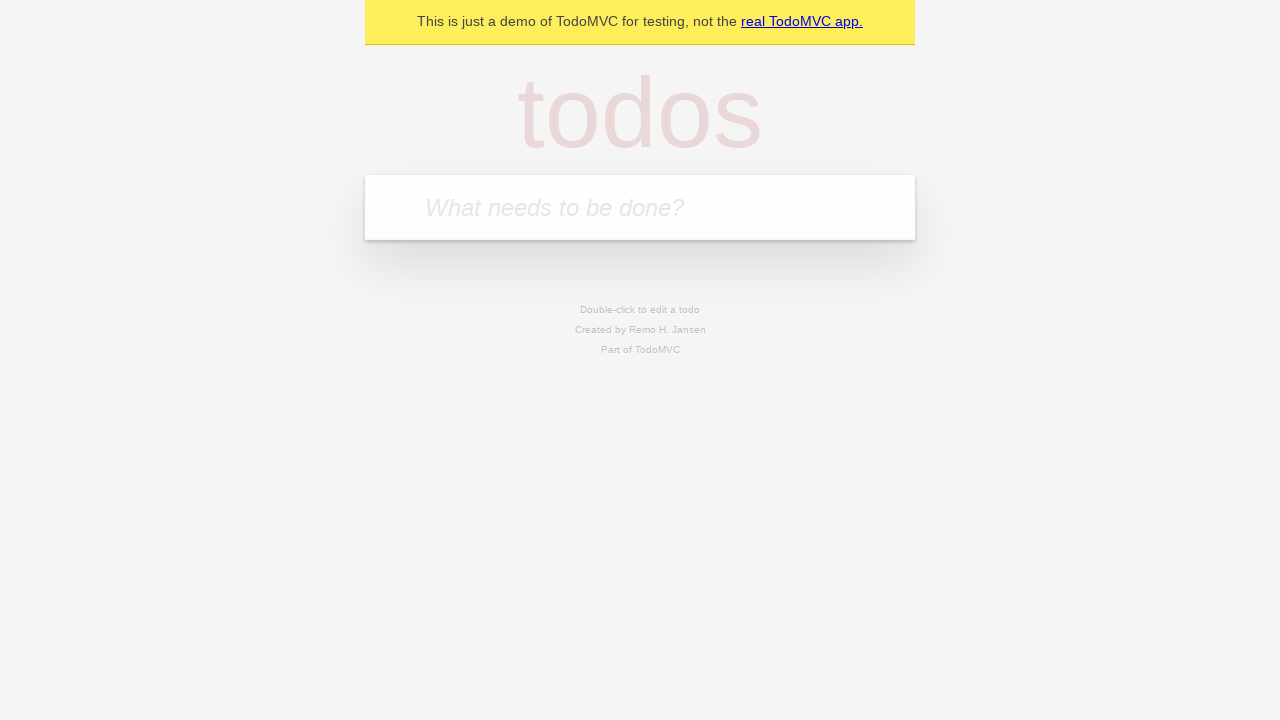

Located the todo input field with placeholder 'What needs to be done?'
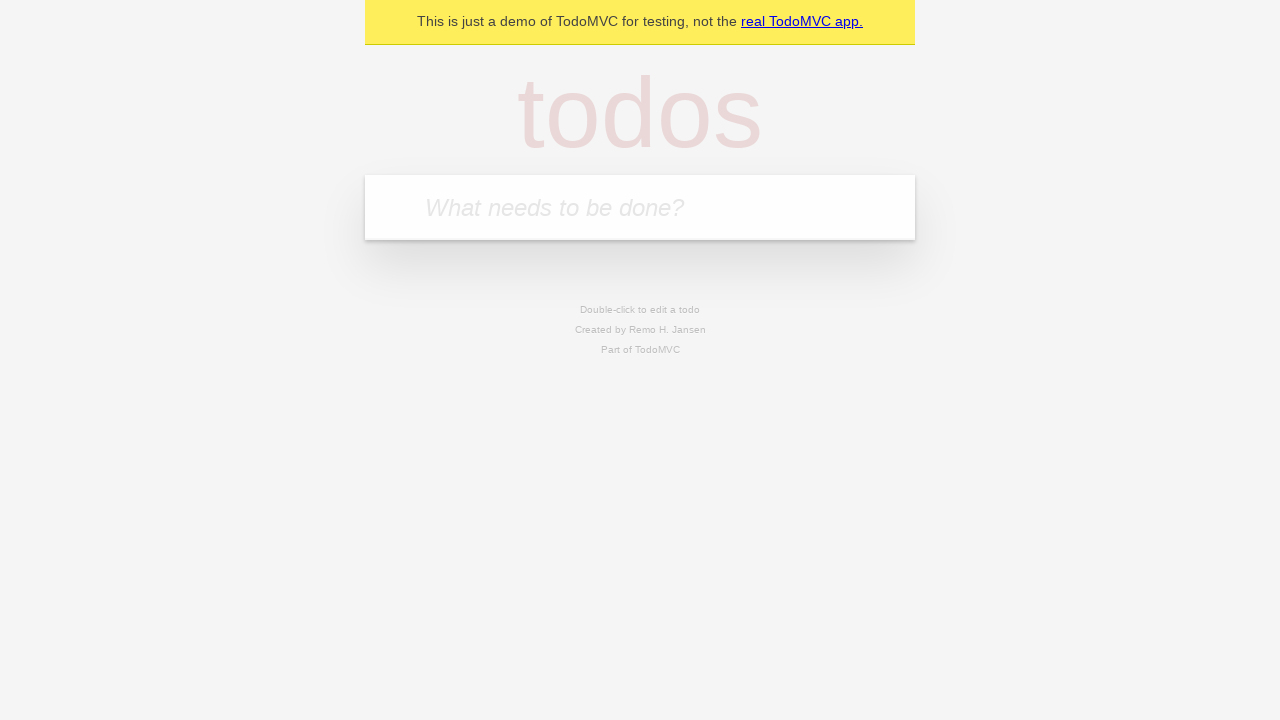

Filled todo input with 'buy some cheese' on internal:attr=[placeholder="What needs to be done?"i]
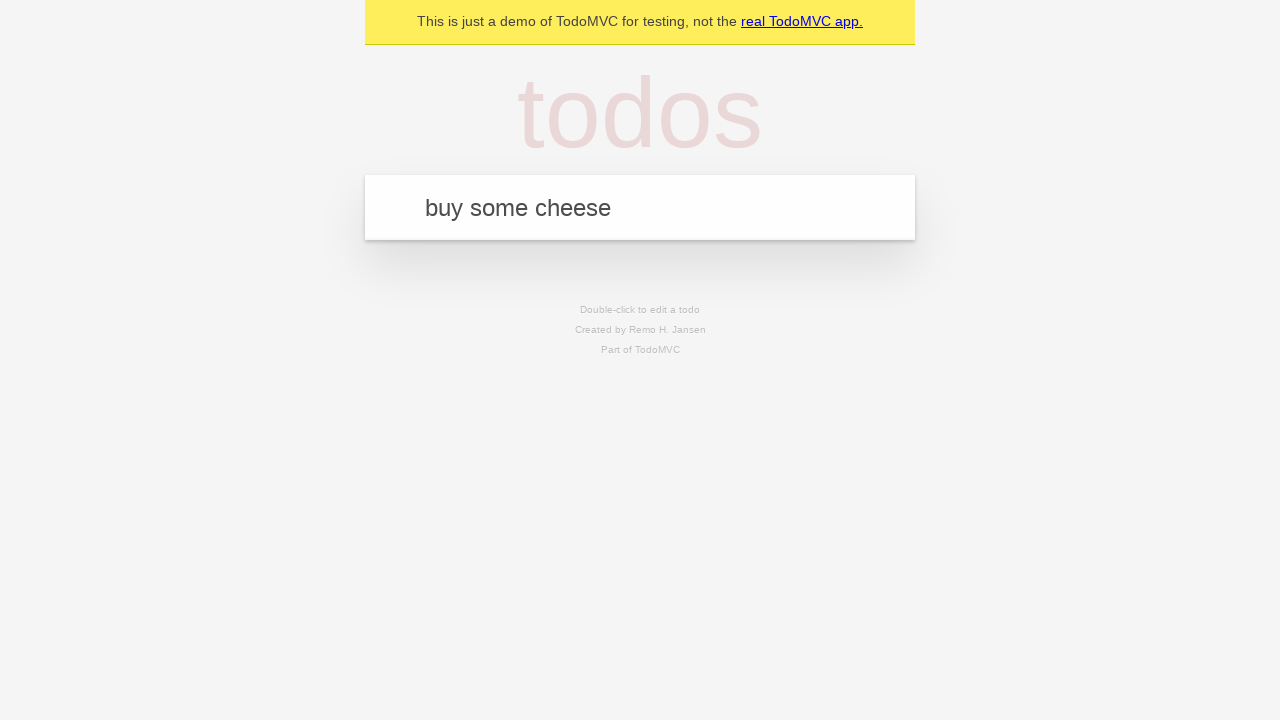

Pressed Enter to create first todo item on internal:attr=[placeholder="What needs to be done?"i]
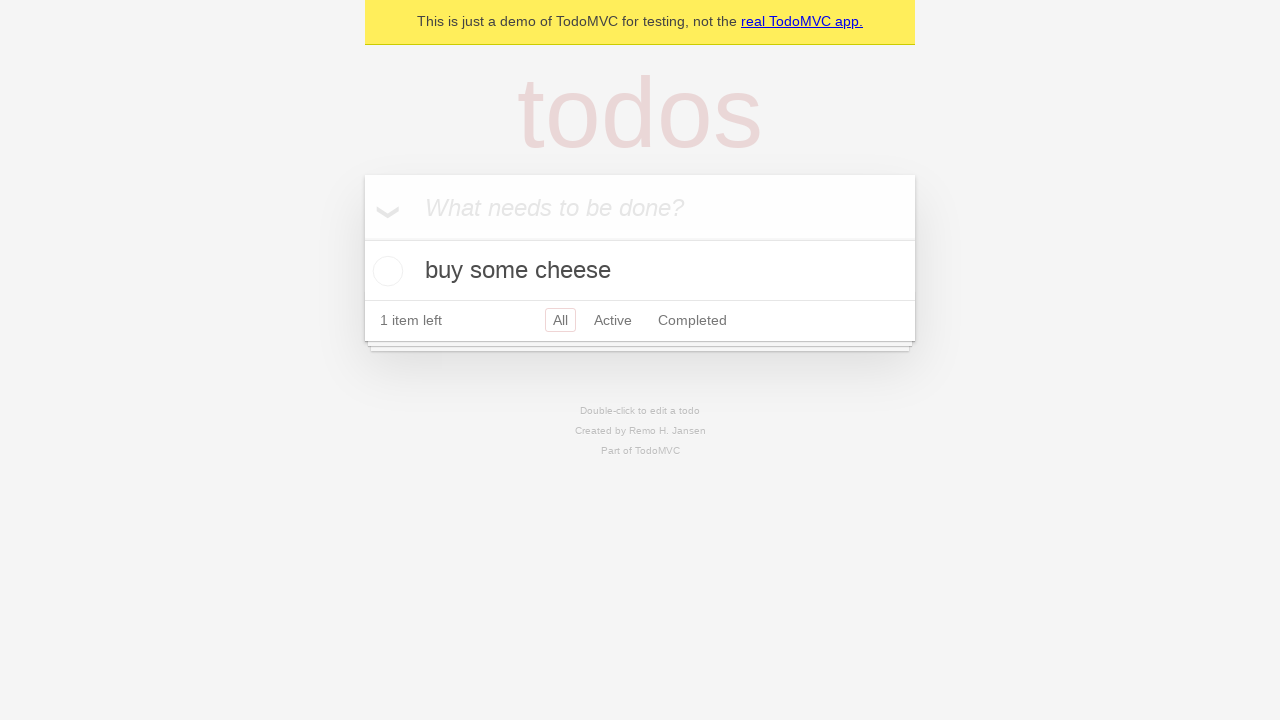

Filled todo input with 'feed the cat' on internal:attr=[placeholder="What needs to be done?"i]
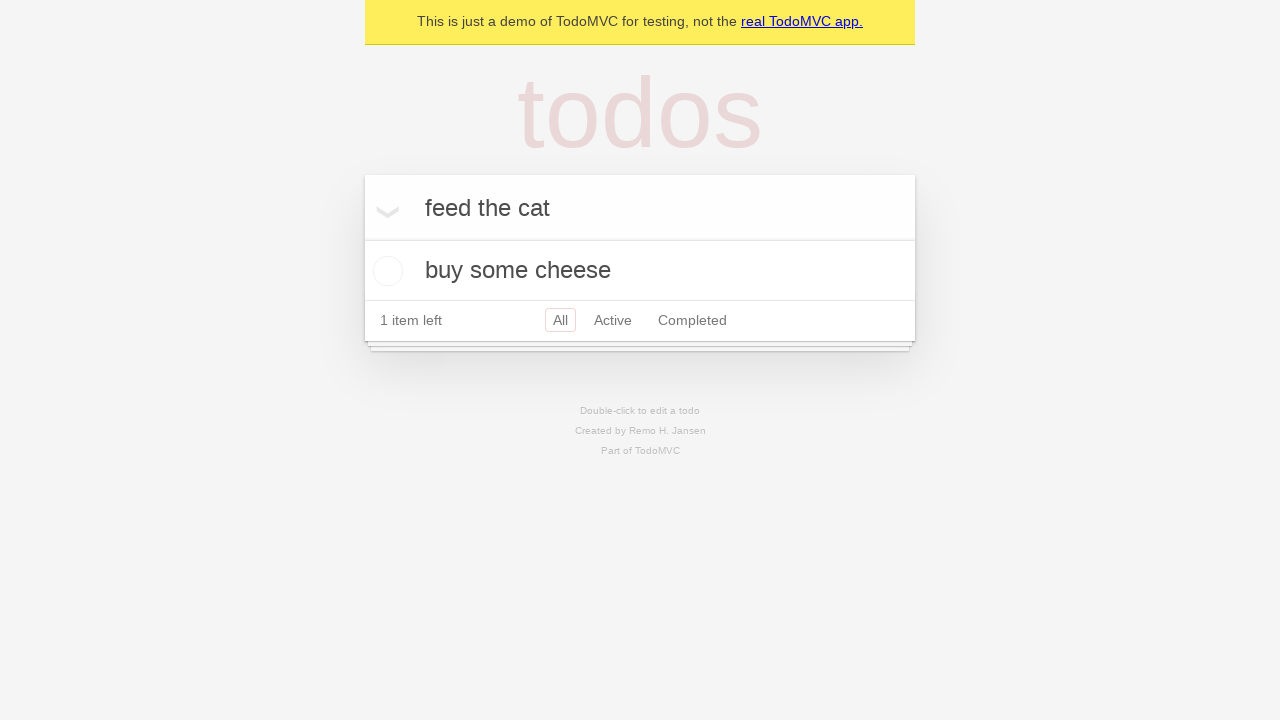

Pressed Enter to create second todo item on internal:attr=[placeholder="What needs to be done?"i]
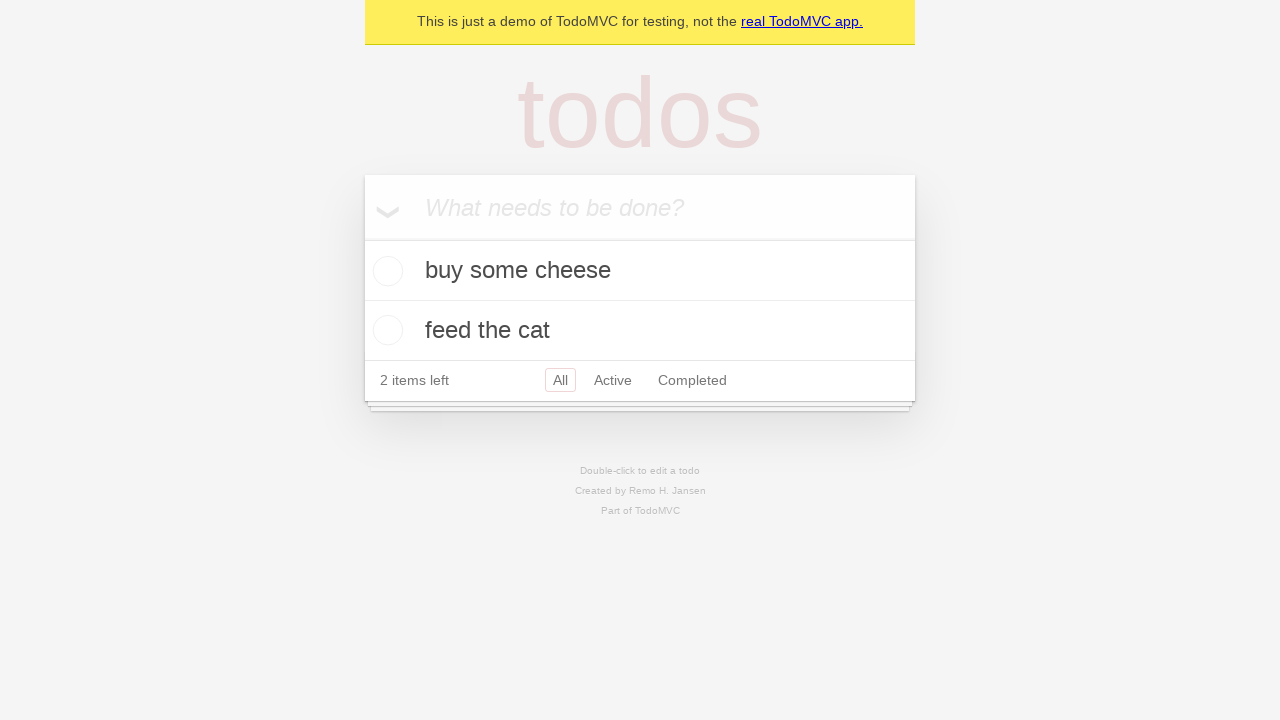

Located the first todo item
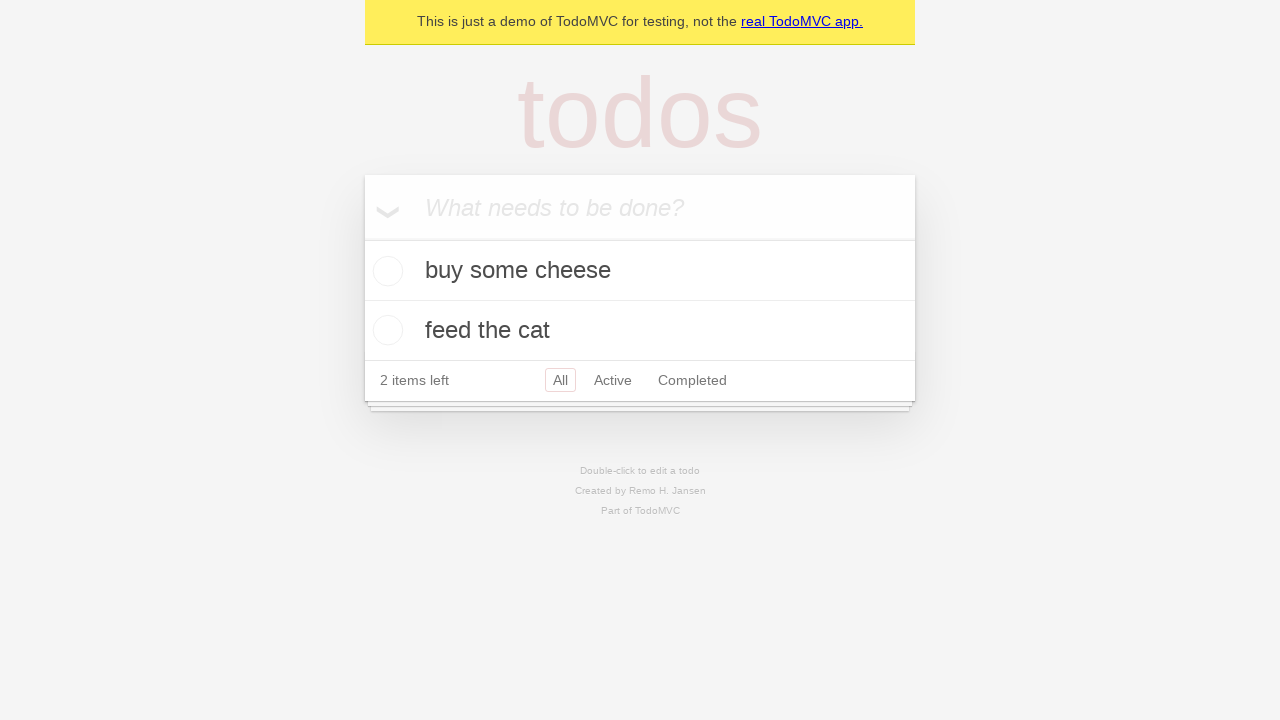

Located the checkbox for the first todo item
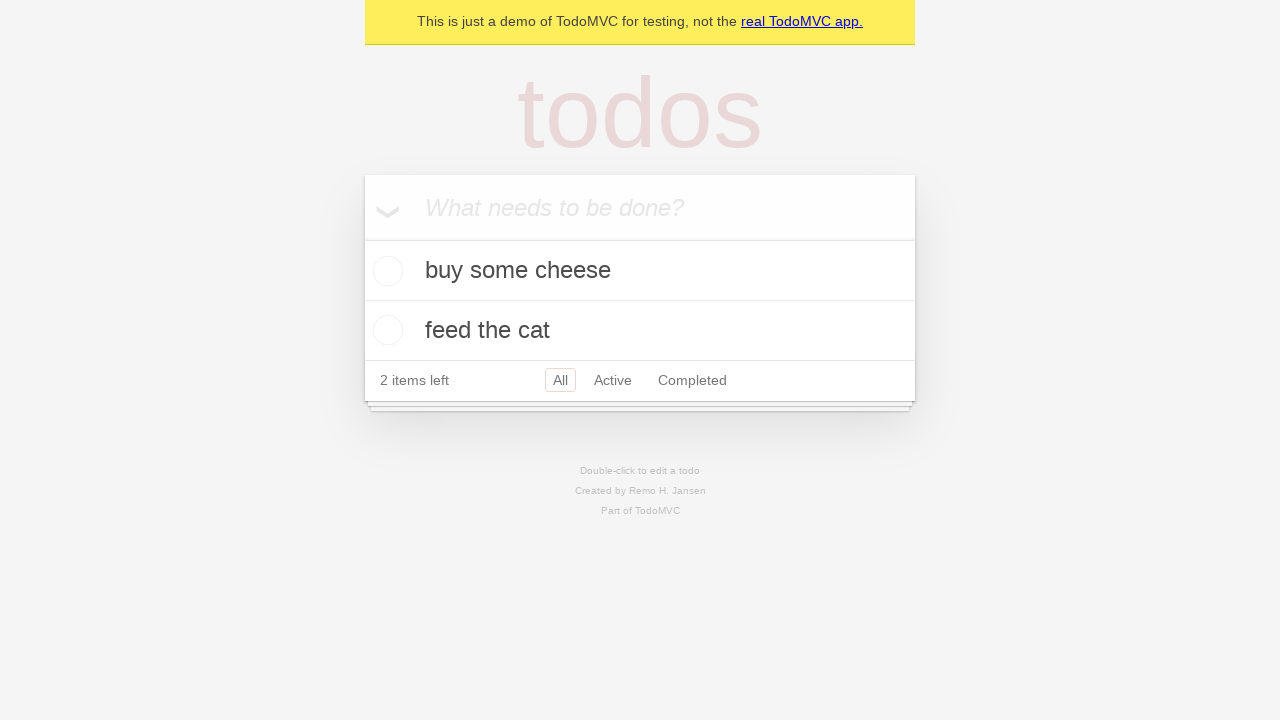

Checked the first todo item checkbox to mark as complete at (385, 271) on internal:testid=[data-testid="todo-item"s] >> nth=0 >> internal:role=checkbox
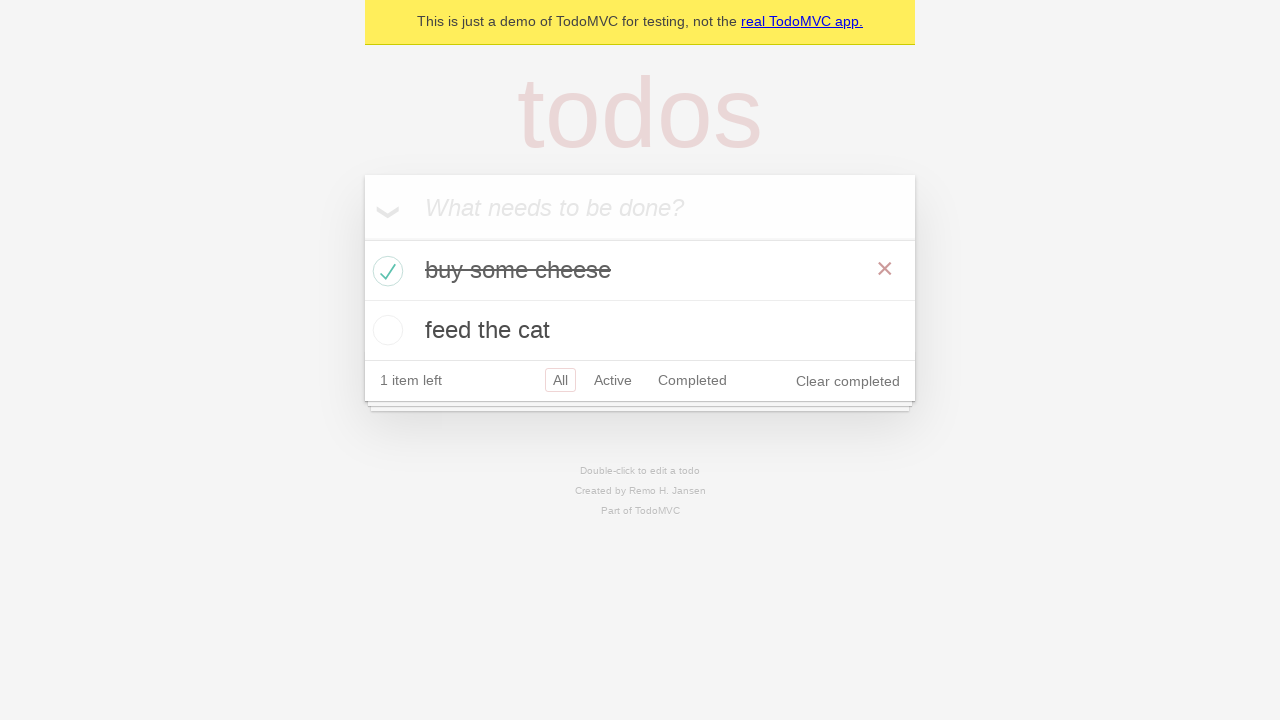

Unchecked the first todo item checkbox to mark as incomplete at (385, 271) on internal:testid=[data-testid="todo-item"s] >> nth=0 >> internal:role=checkbox
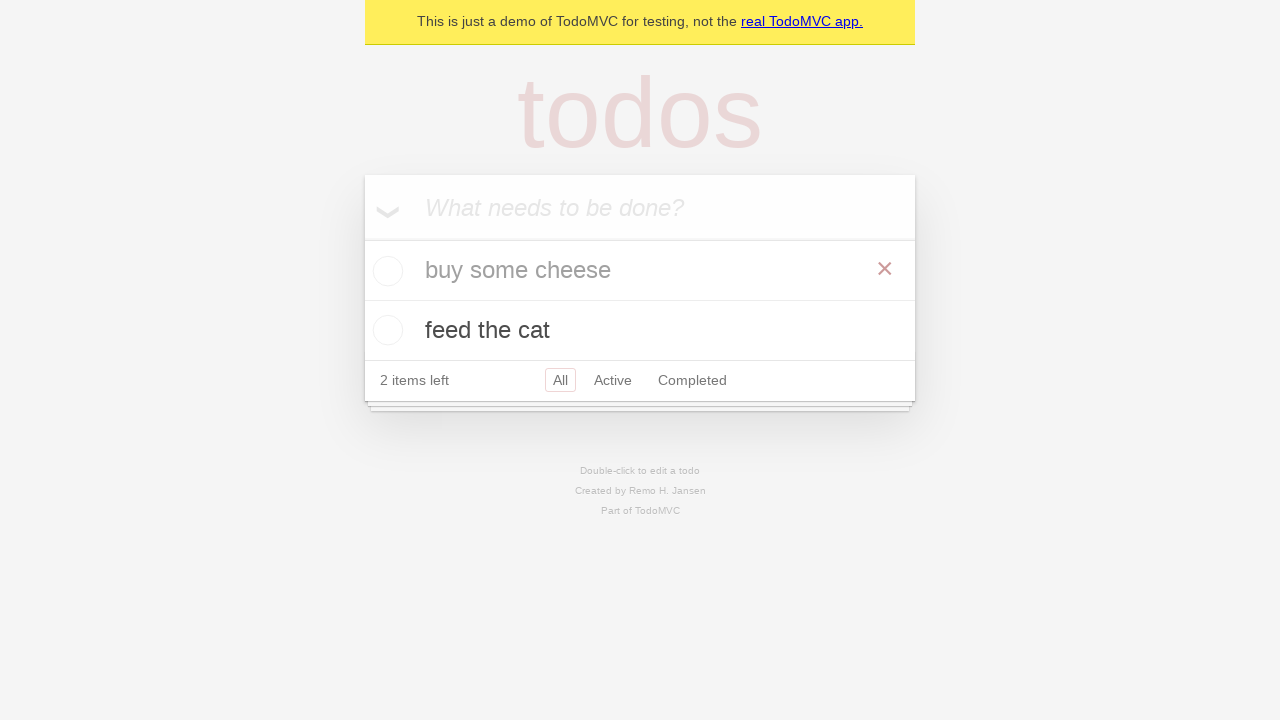

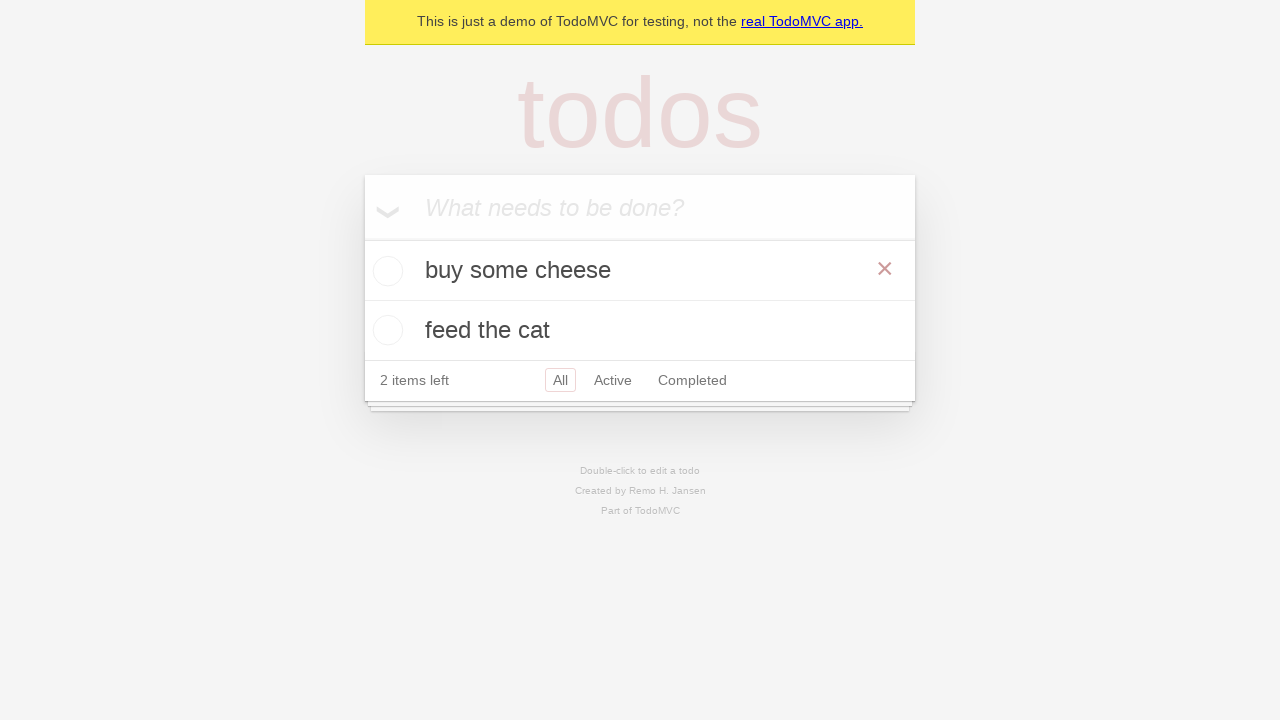